Tests filling out a practice form by entering a first name and selecting the male gender radio button, then validating the inputs were correctly set.

Starting URL: https://demoqa.com/automation-practice-form

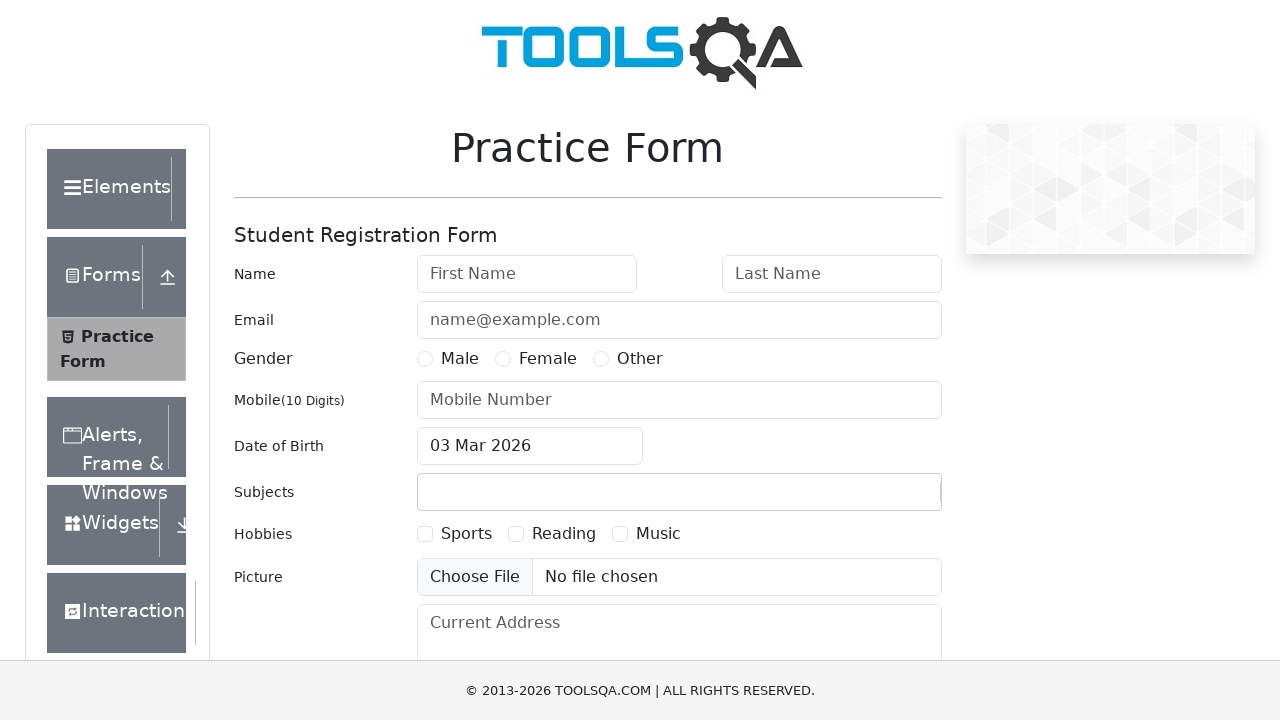

Filled first name field with 'John' on #firstName
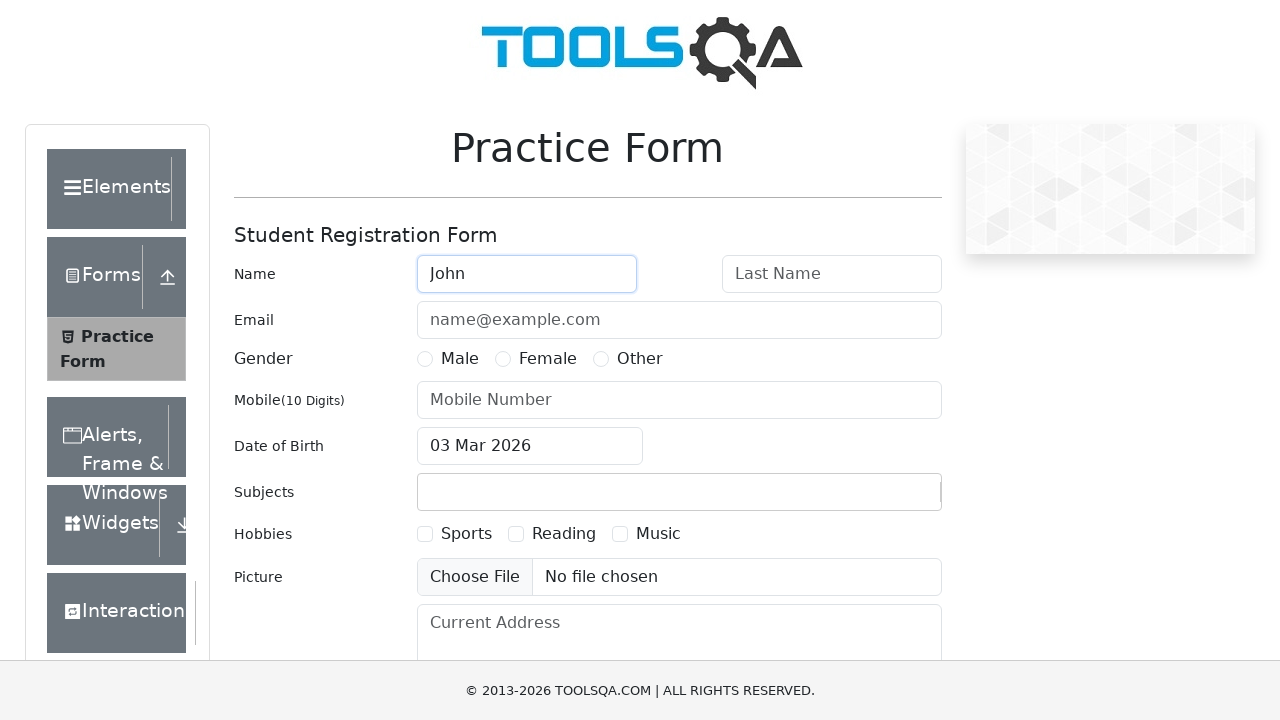

Verified first name field contains 'John'
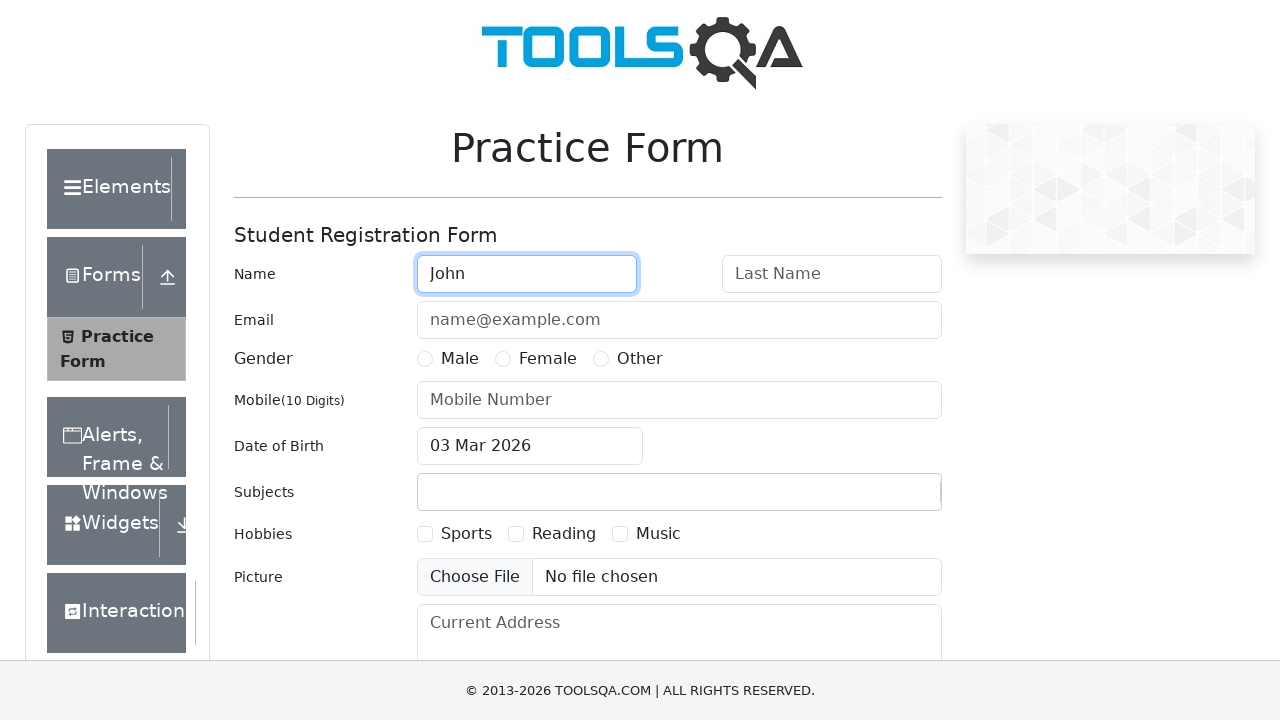

Clicked male gender radio button at (460, 359) on label[for='gender-radio-1']
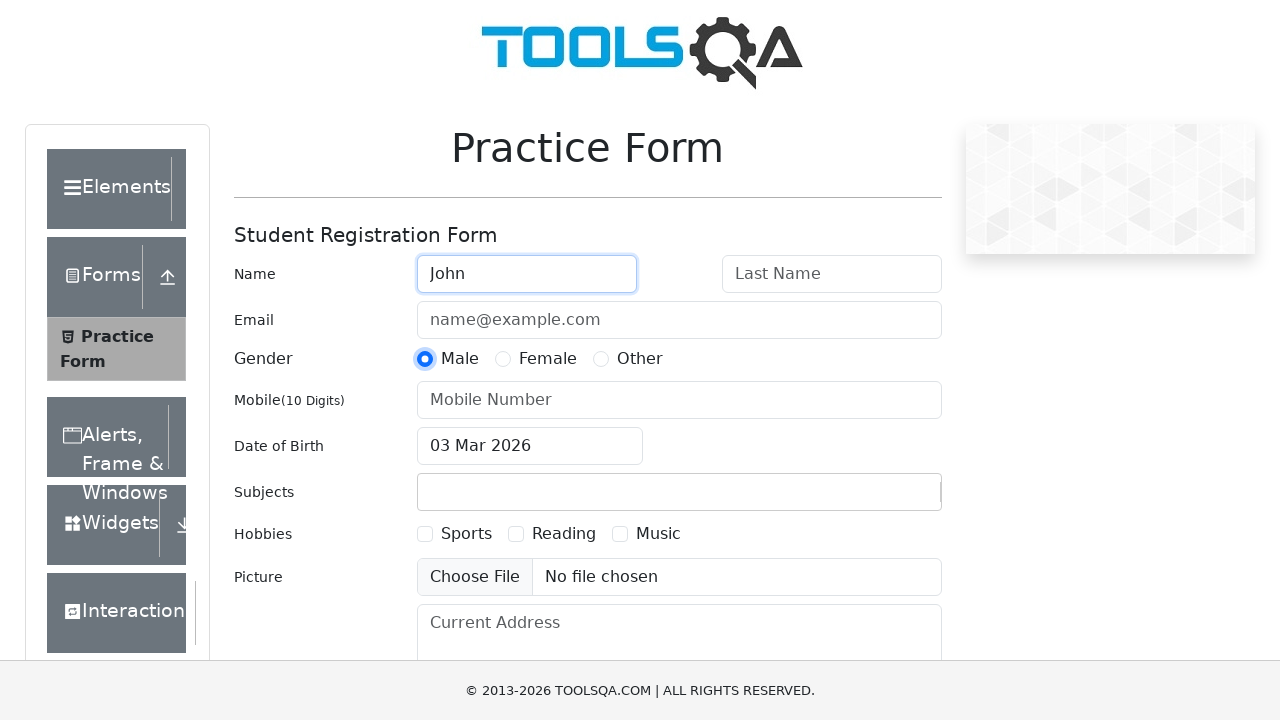

Verified male gender radio button is selected
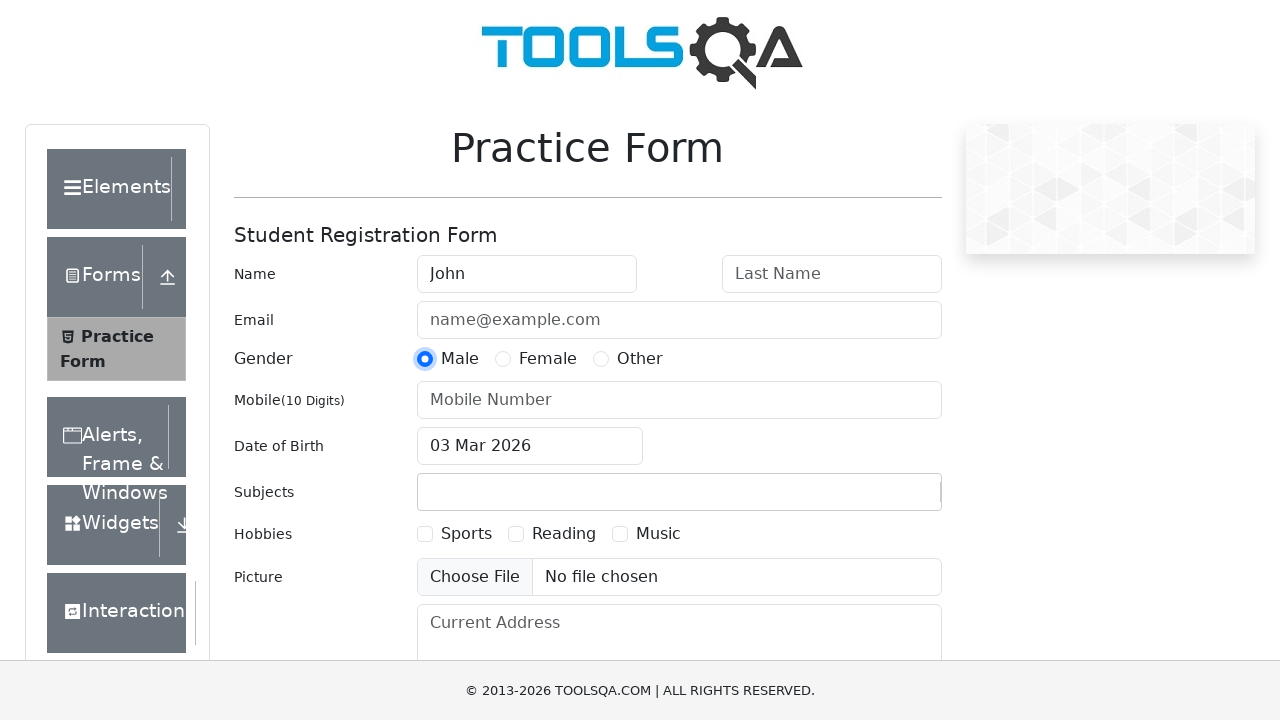

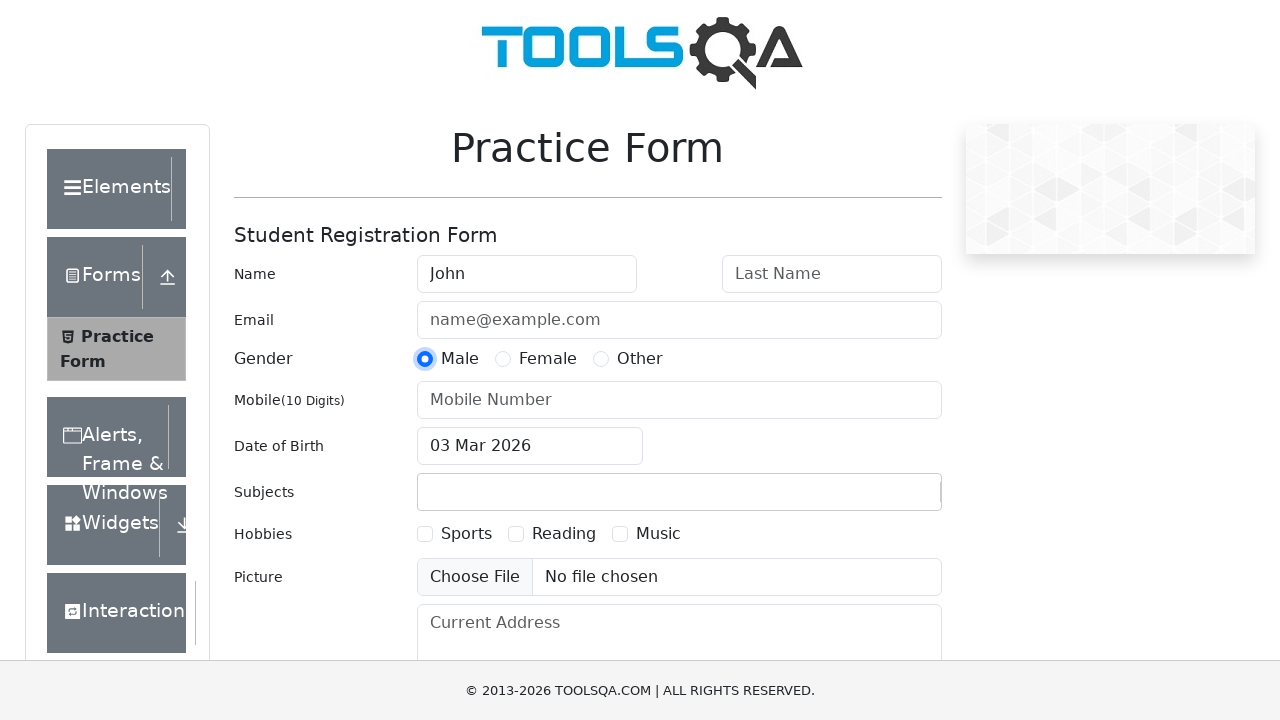